Verifies that the Senior Citizen checkbox is initially unselected, clicks it, and confirms it becomes selected

Starting URL: https://rahulshettyacademy.com/dropdownsPractise/

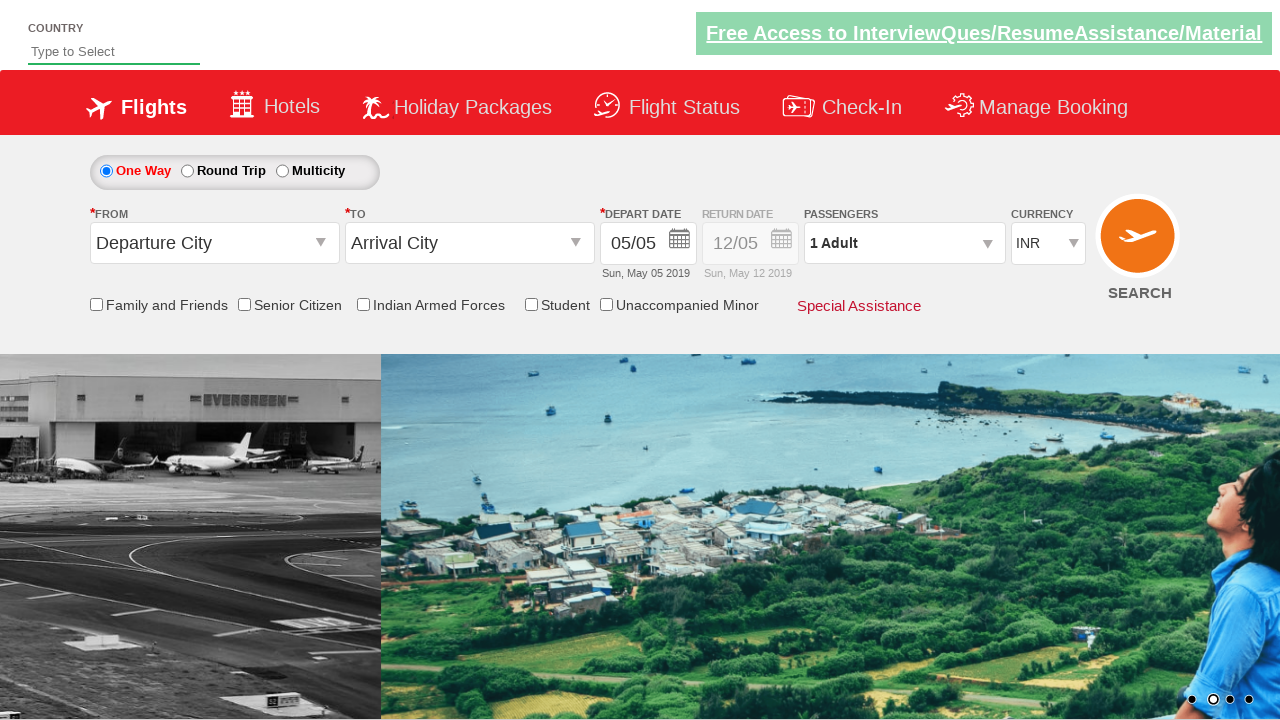

Navigated to https://rahulshettyacademy.com/dropdownsPractise/
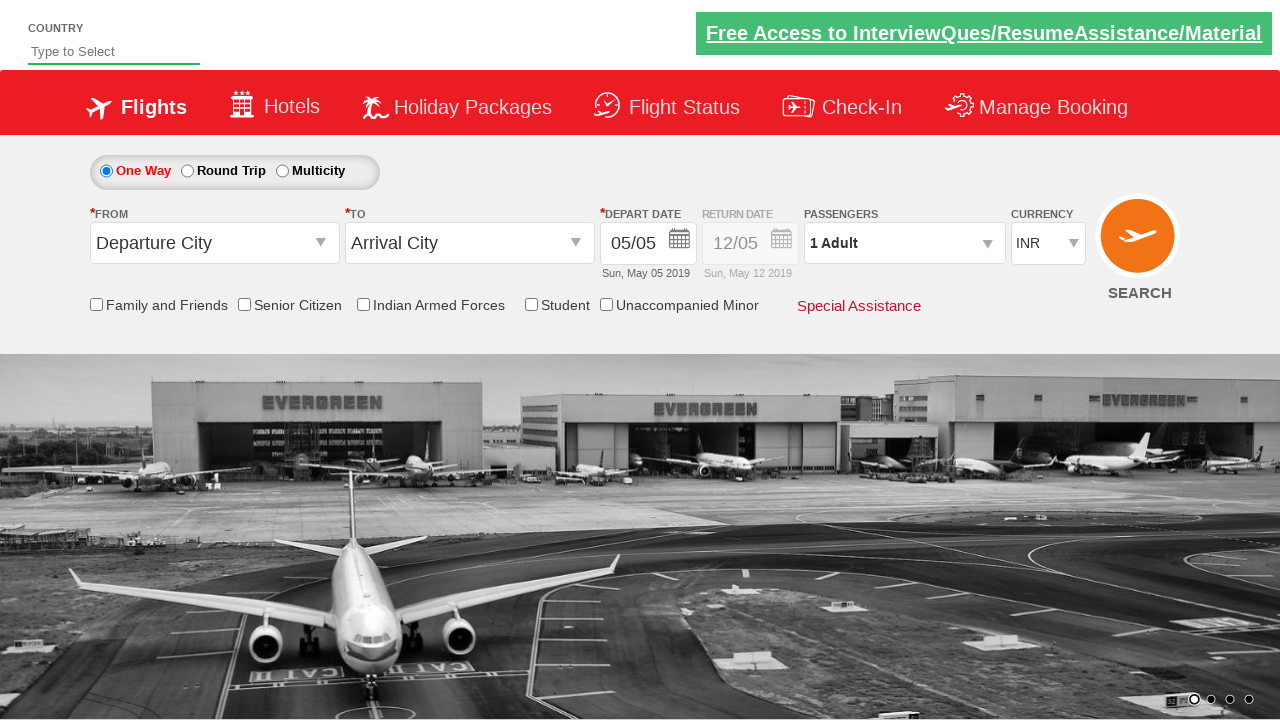

Located Senior Citizen checkbox element
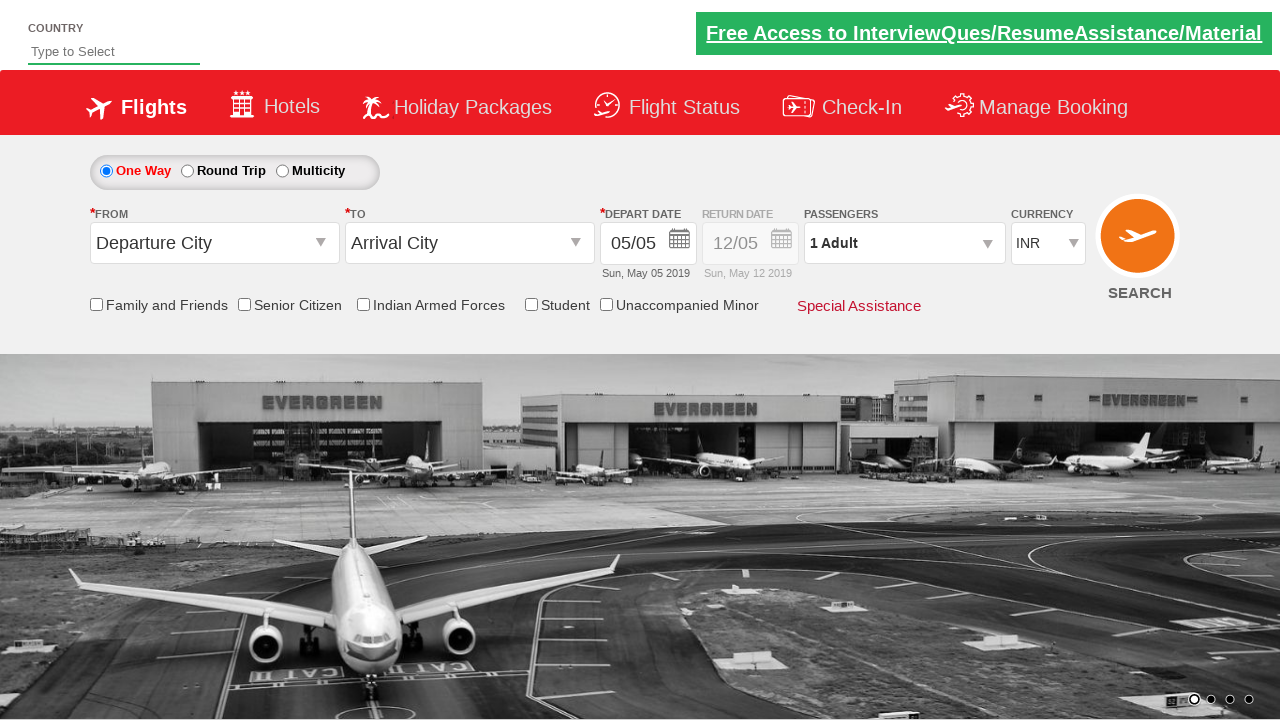

Verified Senior Citizen checkbox is initially unselected
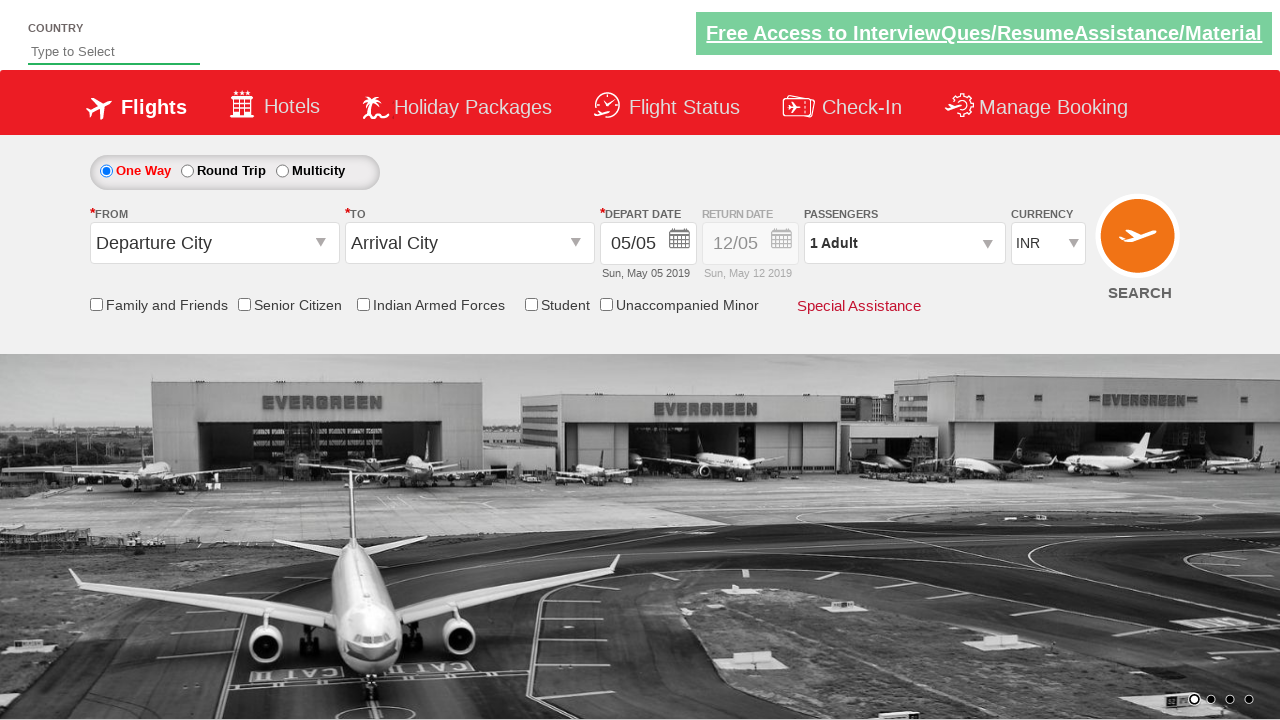

Clicked Senior Citizen checkbox to select it at (244, 304) on [id*='SeniorCitizenDiscount']
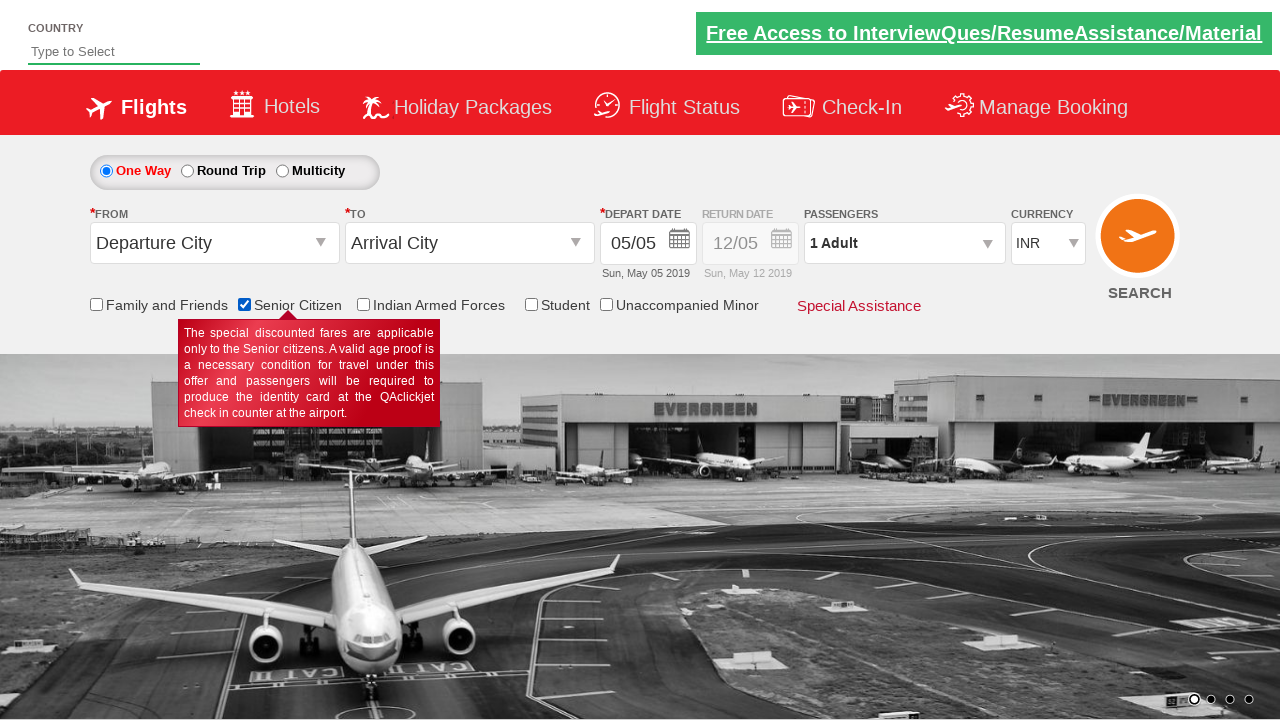

Verified Senior Citizen checkbox is now selected
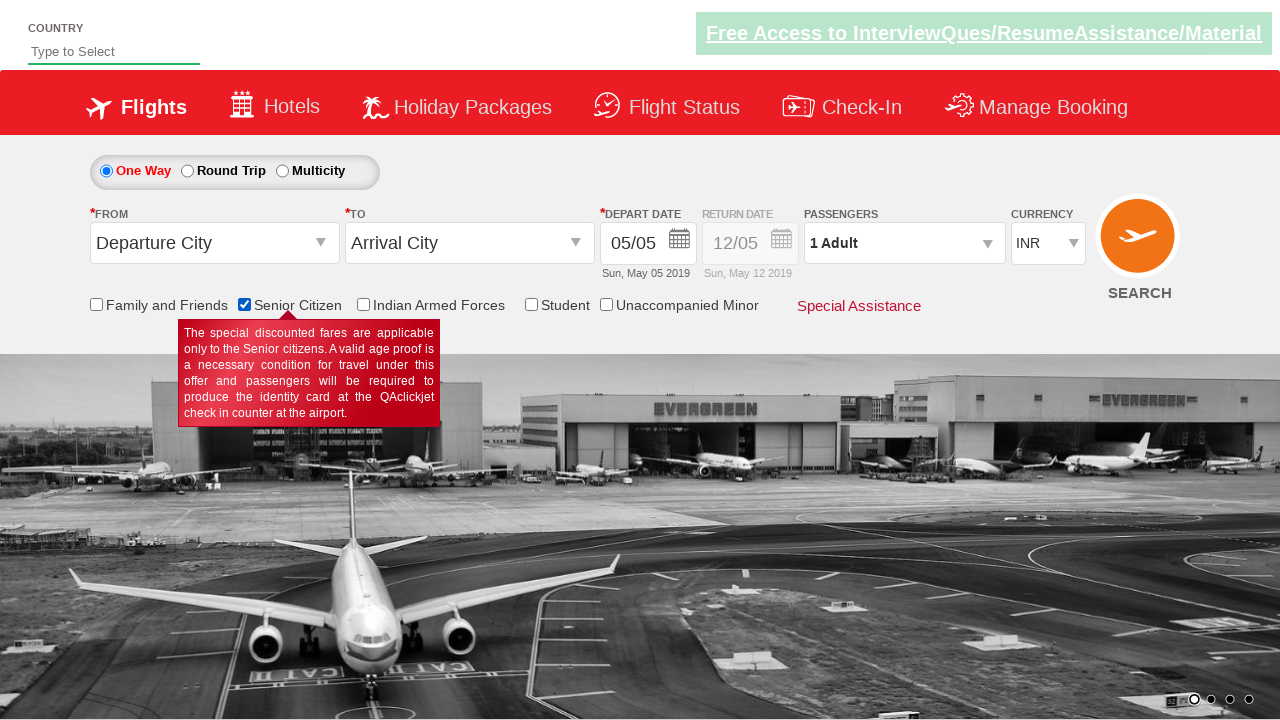

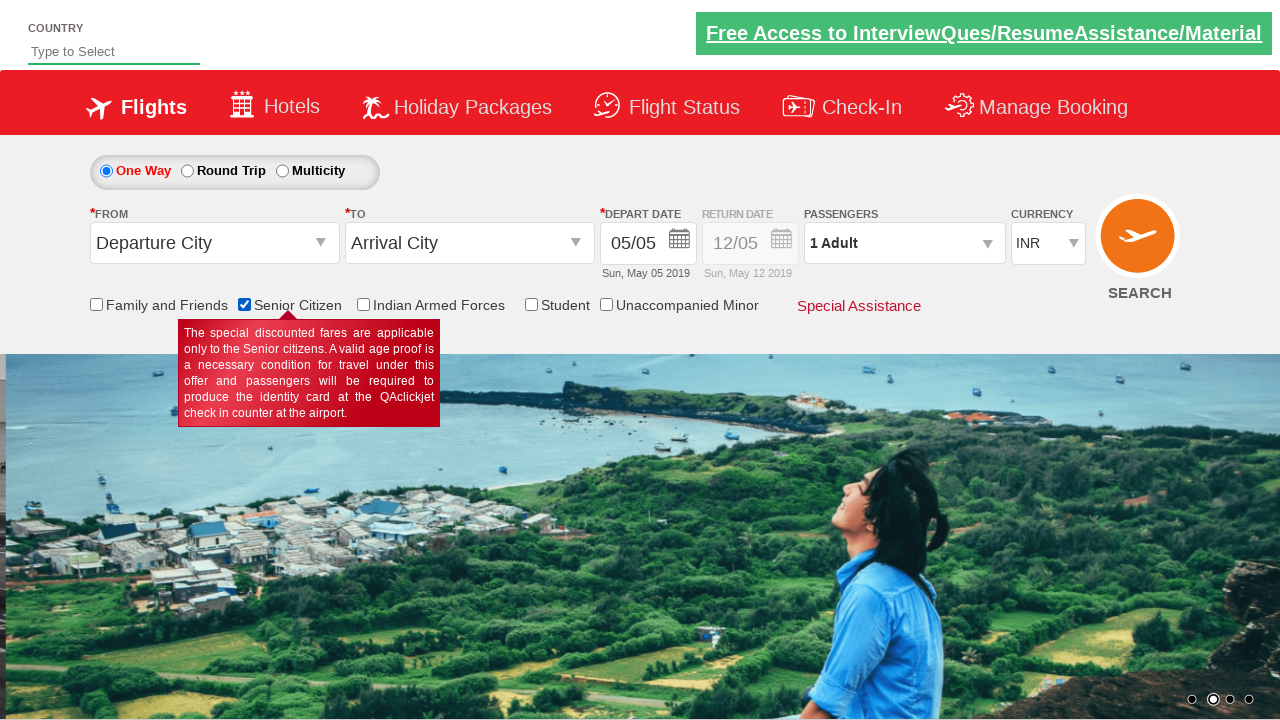